Tests dropdown selection functionality by selecting an option from a dropdown menu and verifying the selection was successful

Starting URL: http://the-internet.herokuapp.com/dropdown

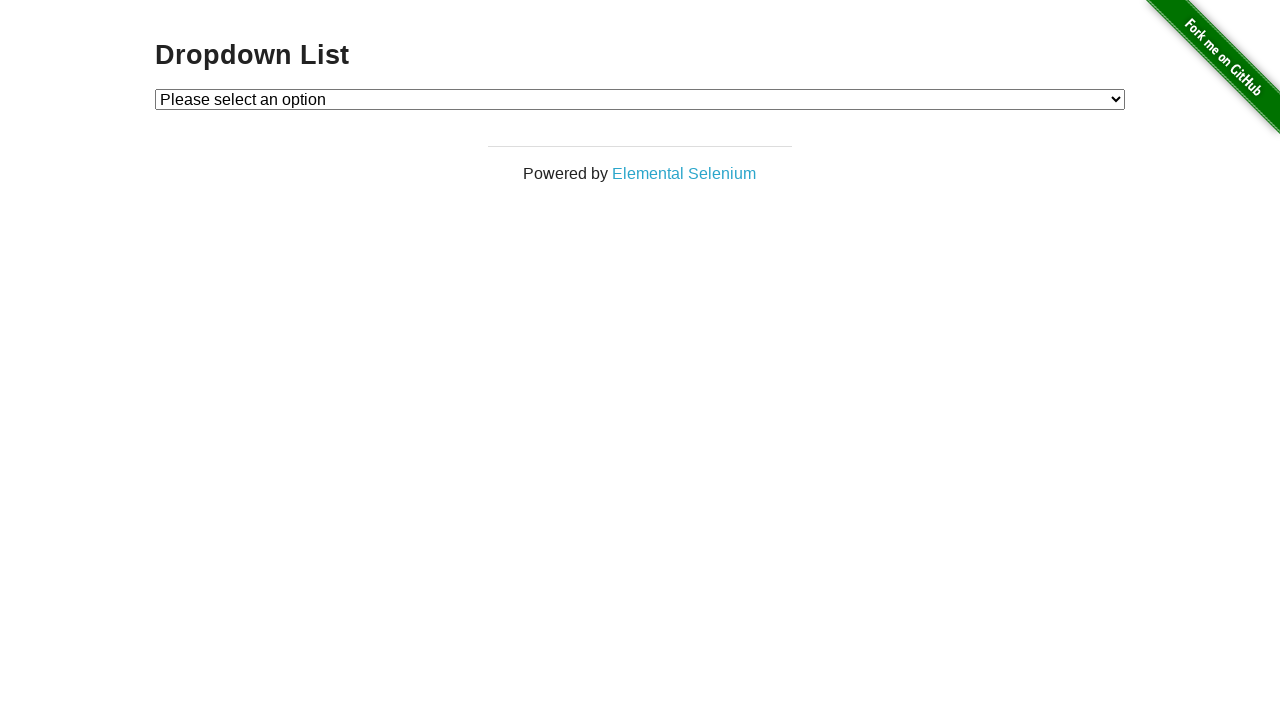

Selected 'Option 1' from dropdown menu on #dropdown
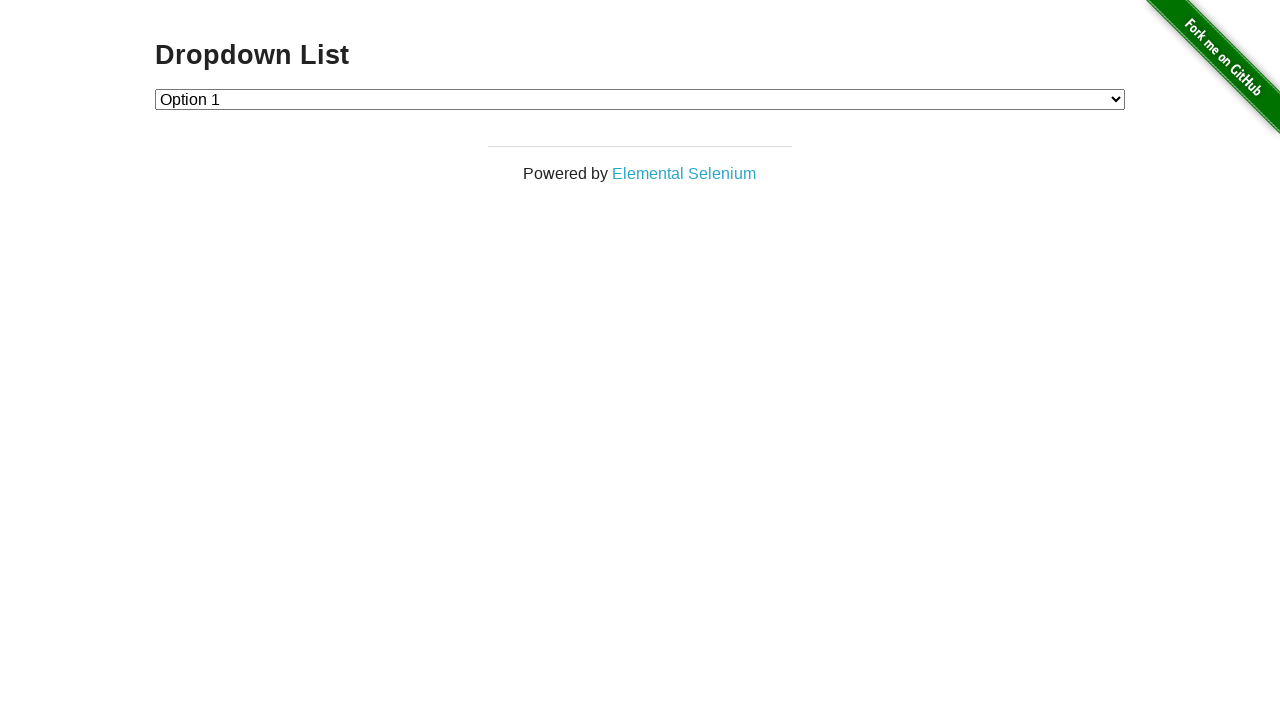

Retrieved selected dropdown value
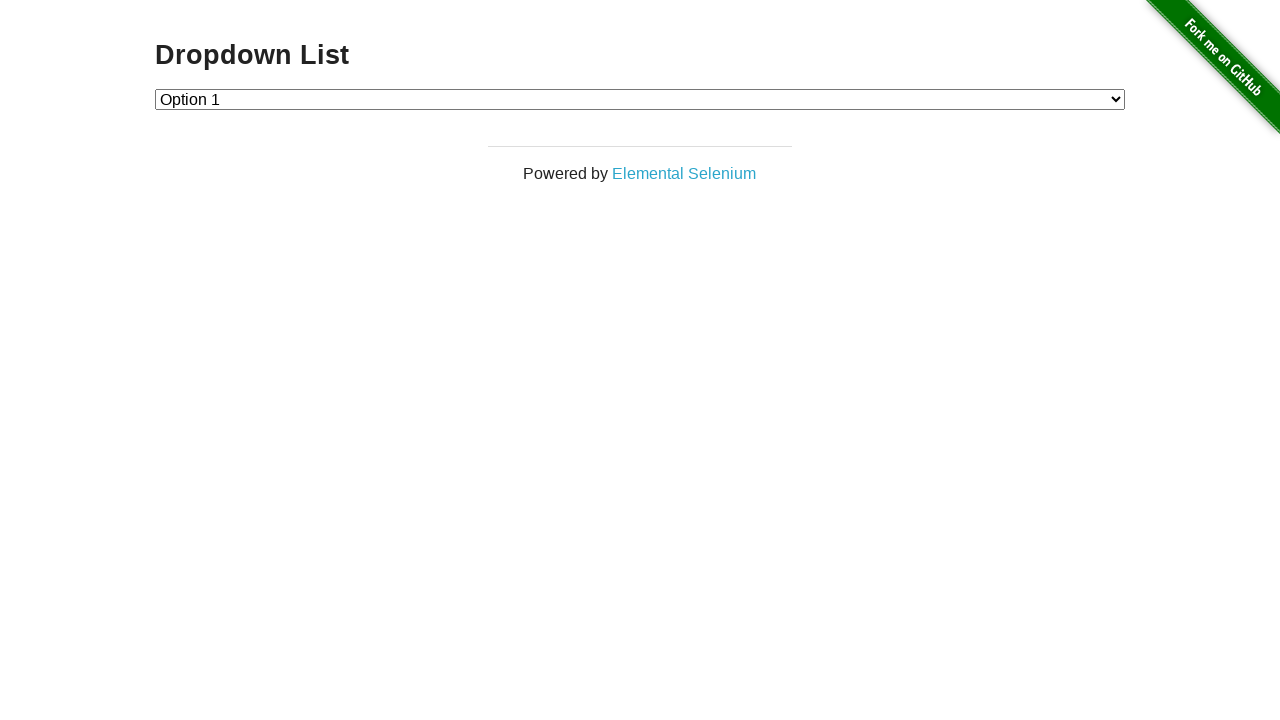

Verified dropdown selection is correct (value='1')
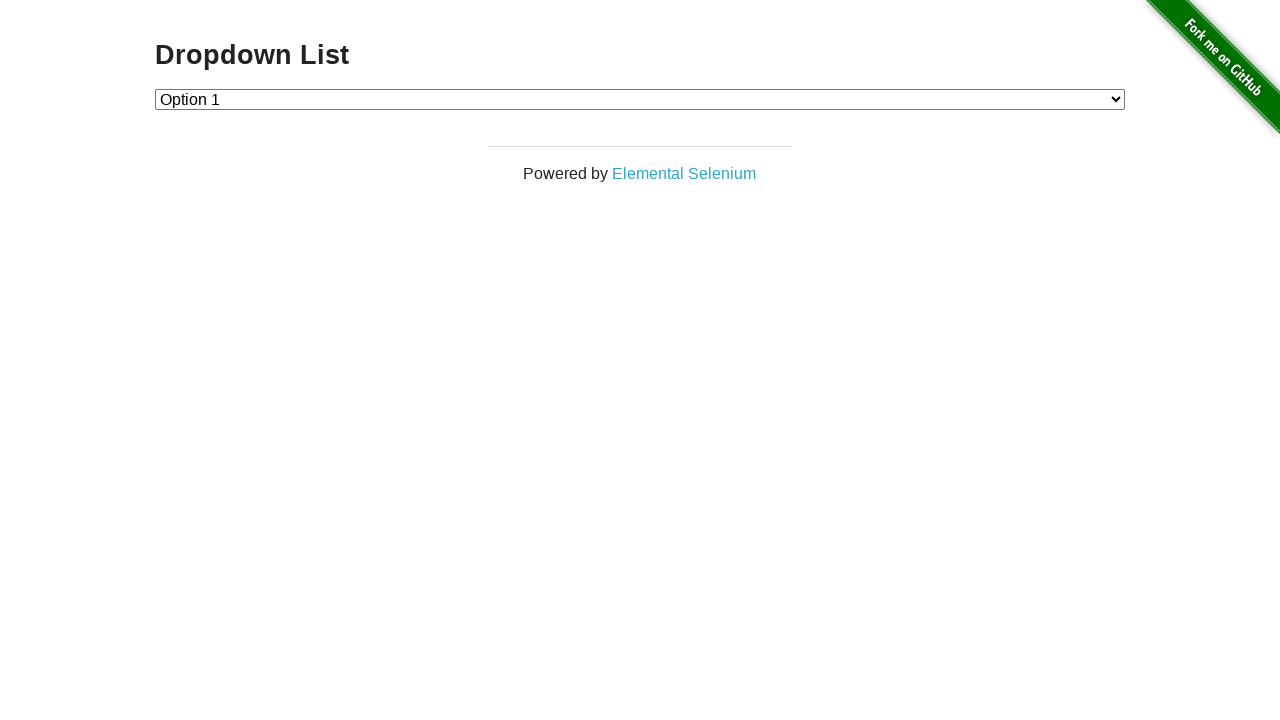

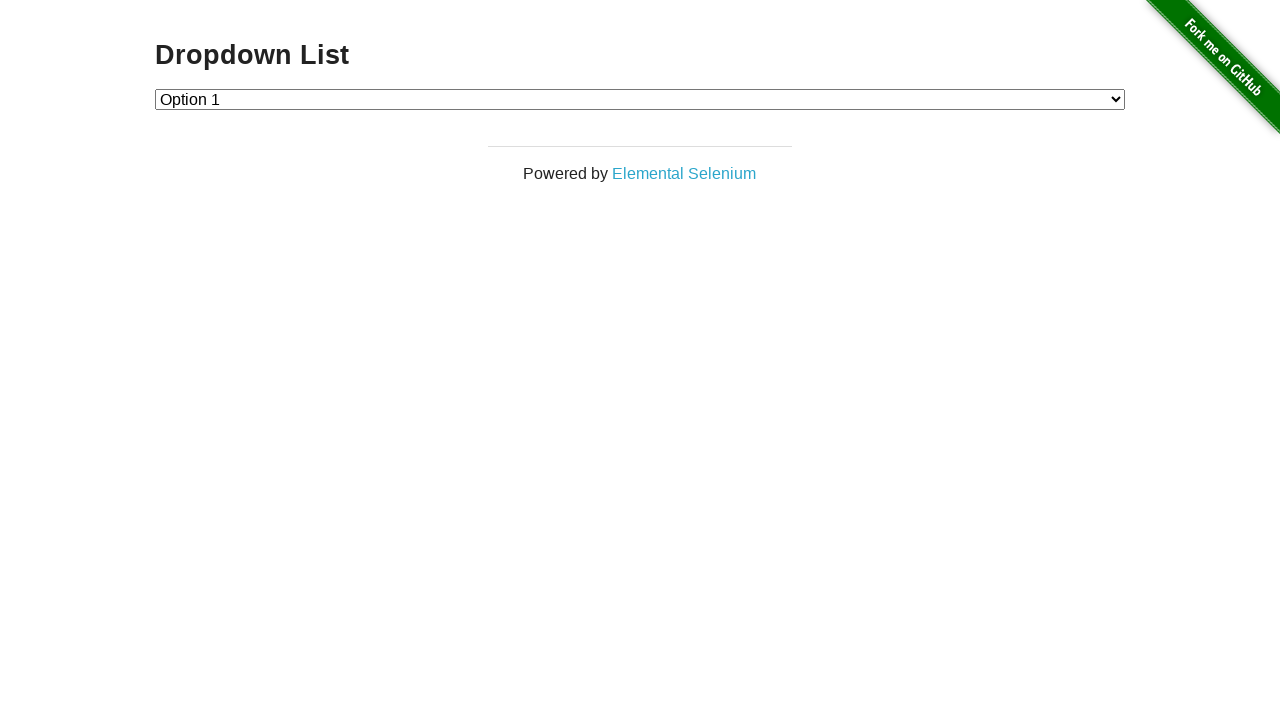